Tests the text box form on DemoQA by filling in a name in the Full Name field and taking a visual checkpoint

Starting URL: https://demoqa.com/text-box

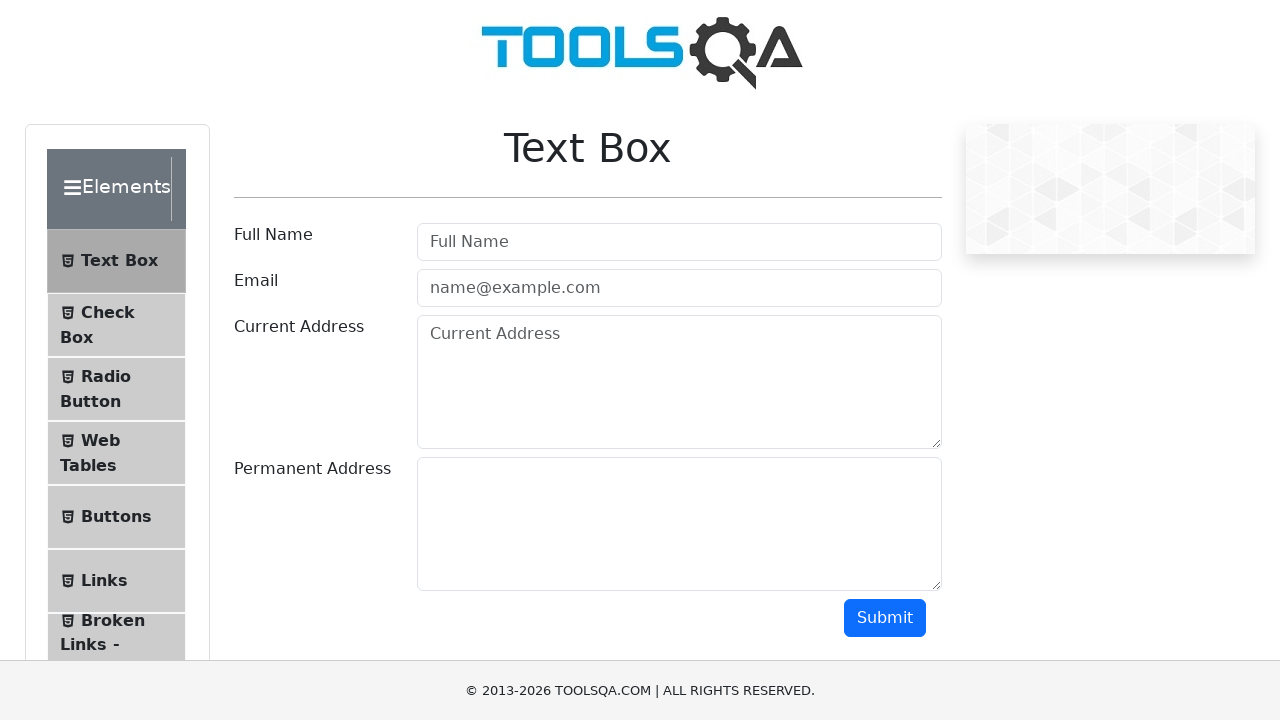

Text box form loaded - Full Name field is visible
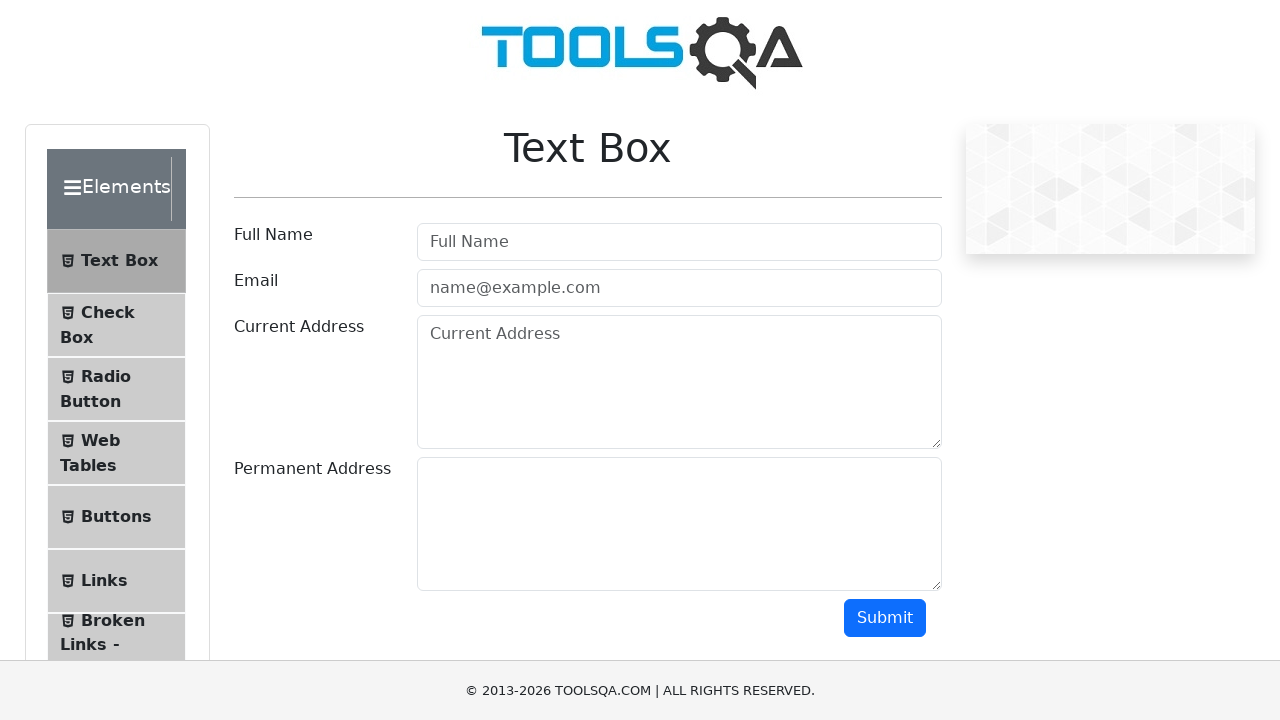

Filled Full Name field with 'Juan Cruz' on #userName
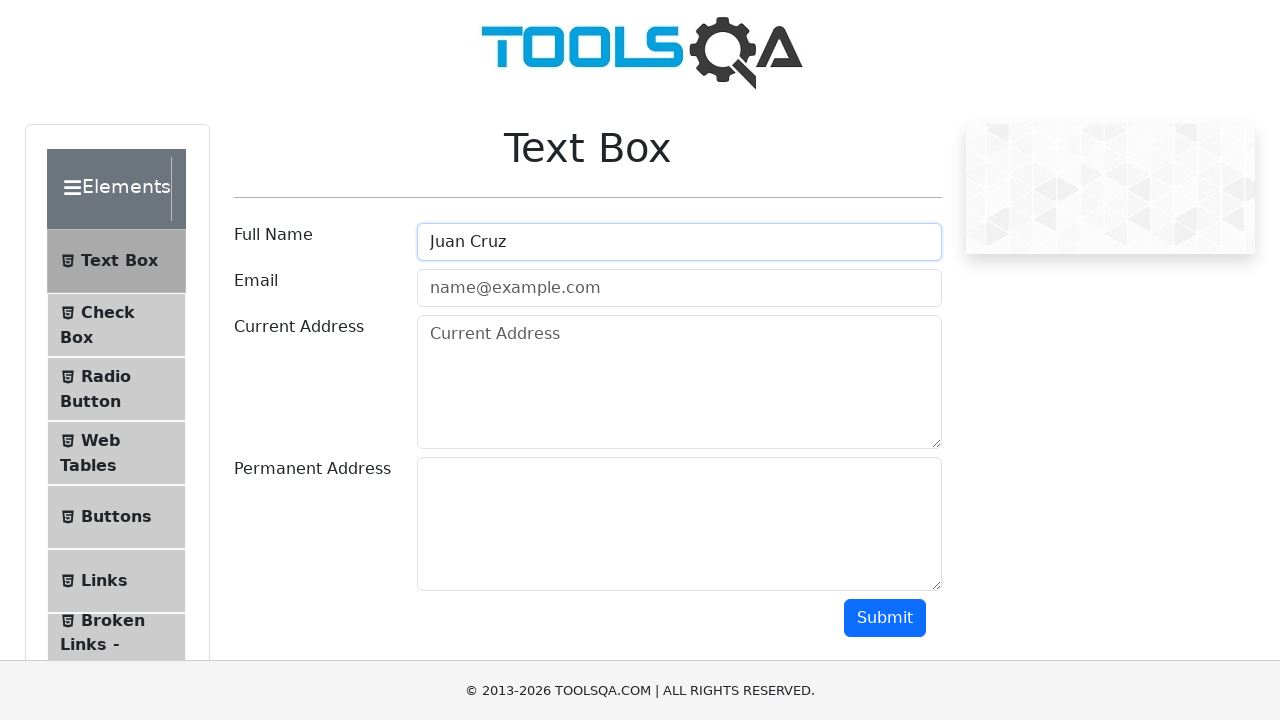

Waited 1 second to observe the filled form
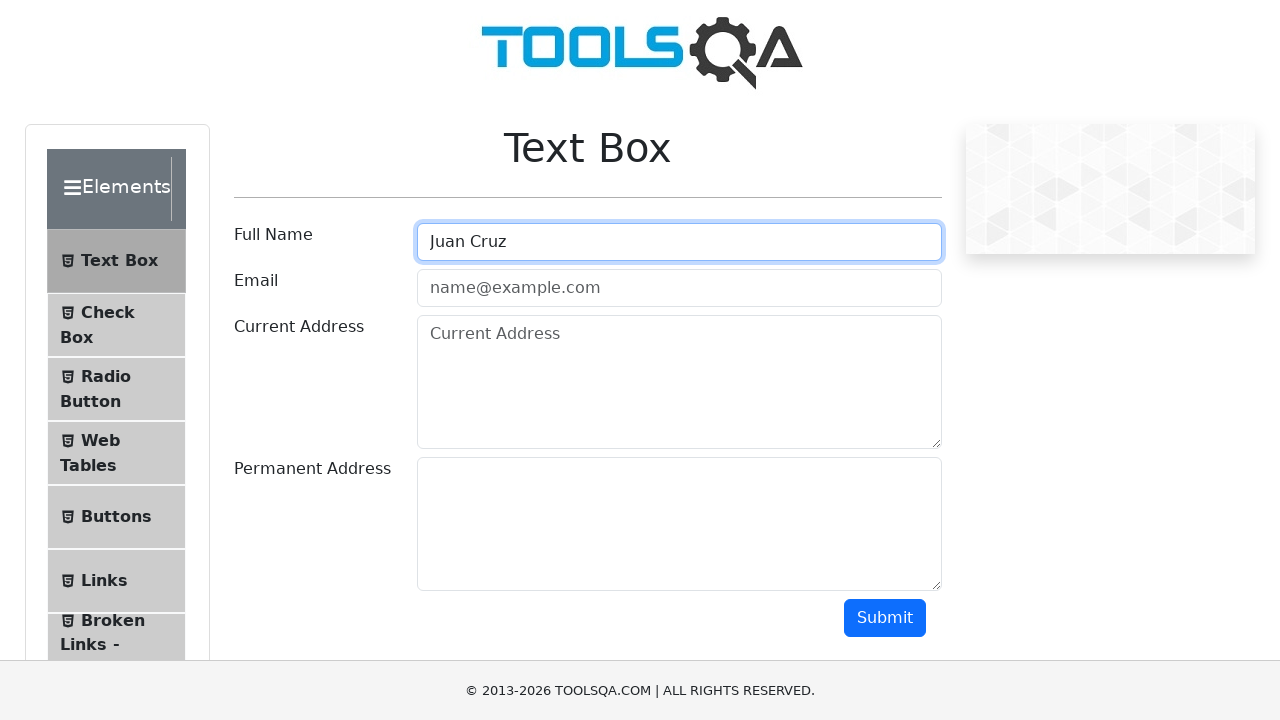

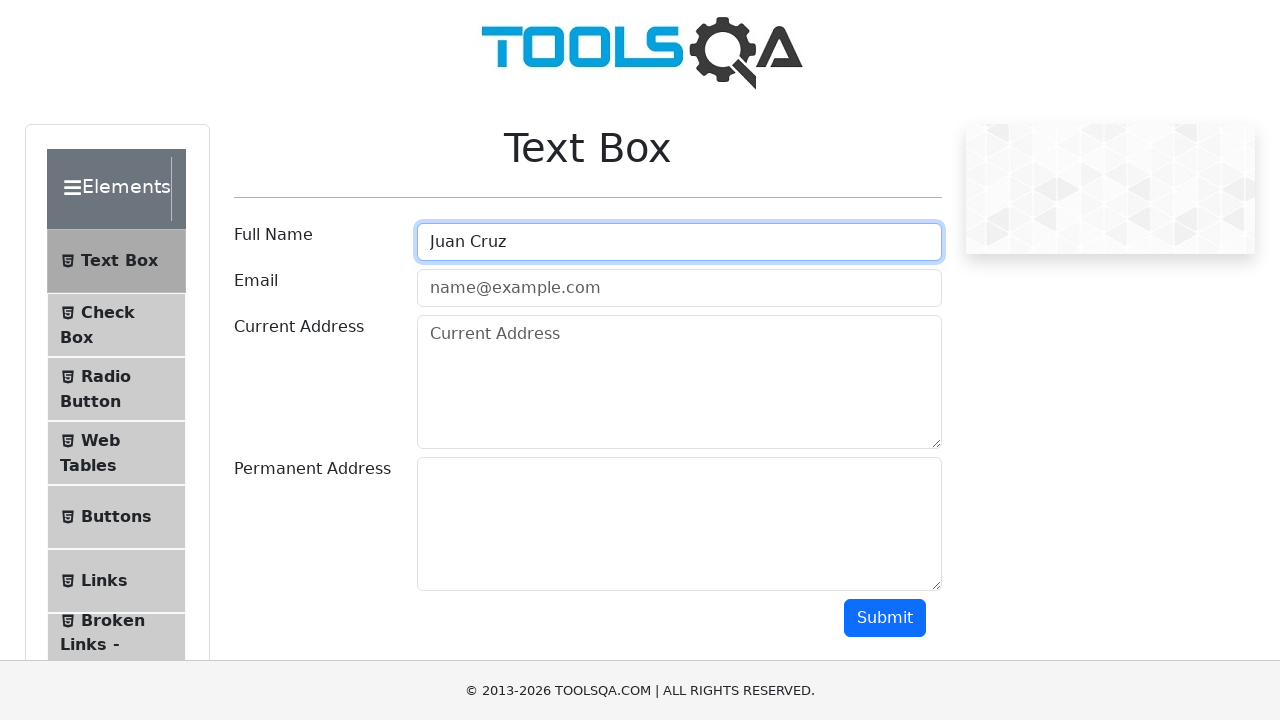